Tests that the todo count displays the current number of items as todos are added

Starting URL: https://demo.playwright.dev/todomvc

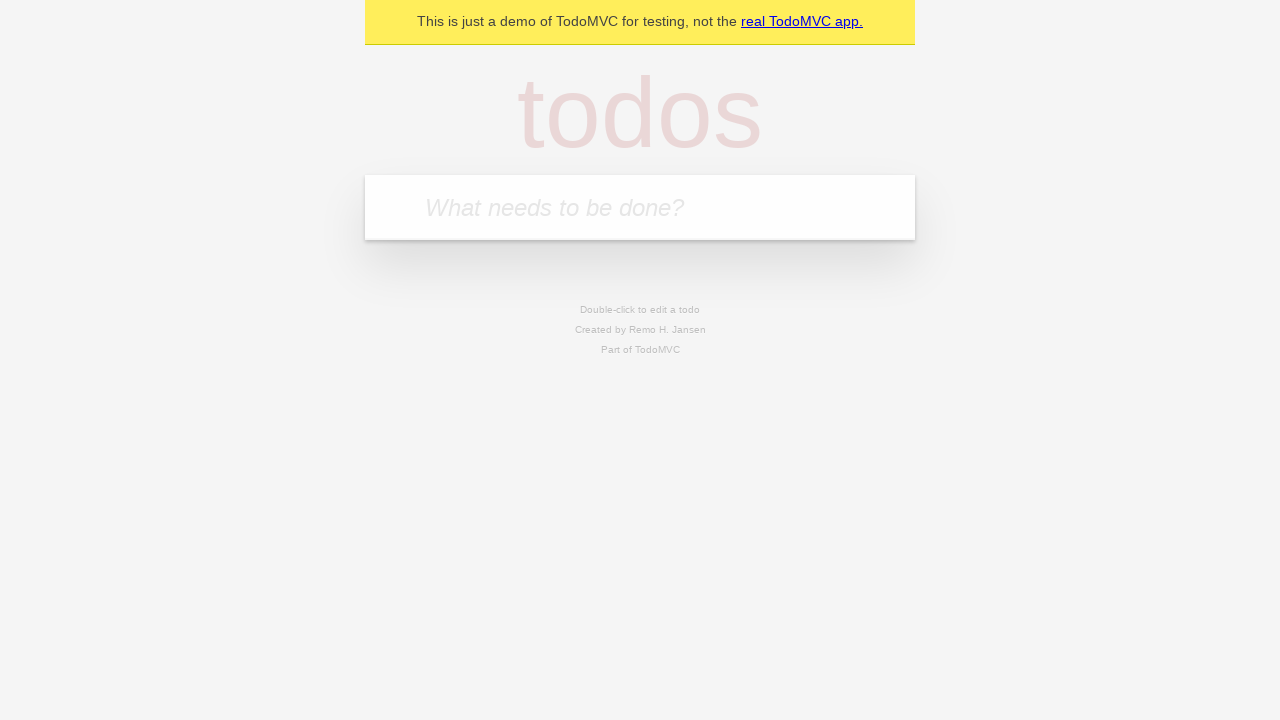

Located the todo input field
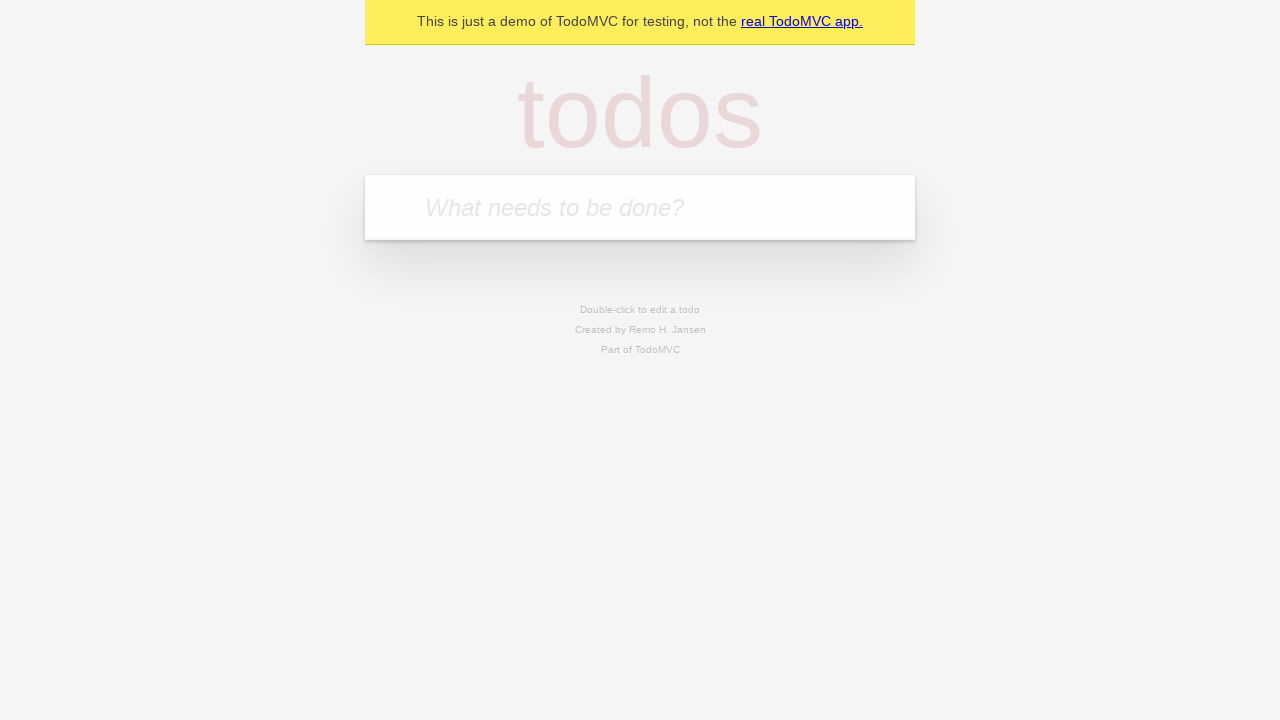

Filled first todo with 'buy some cheese' on internal:attr=[placeholder="What needs to be done?"i]
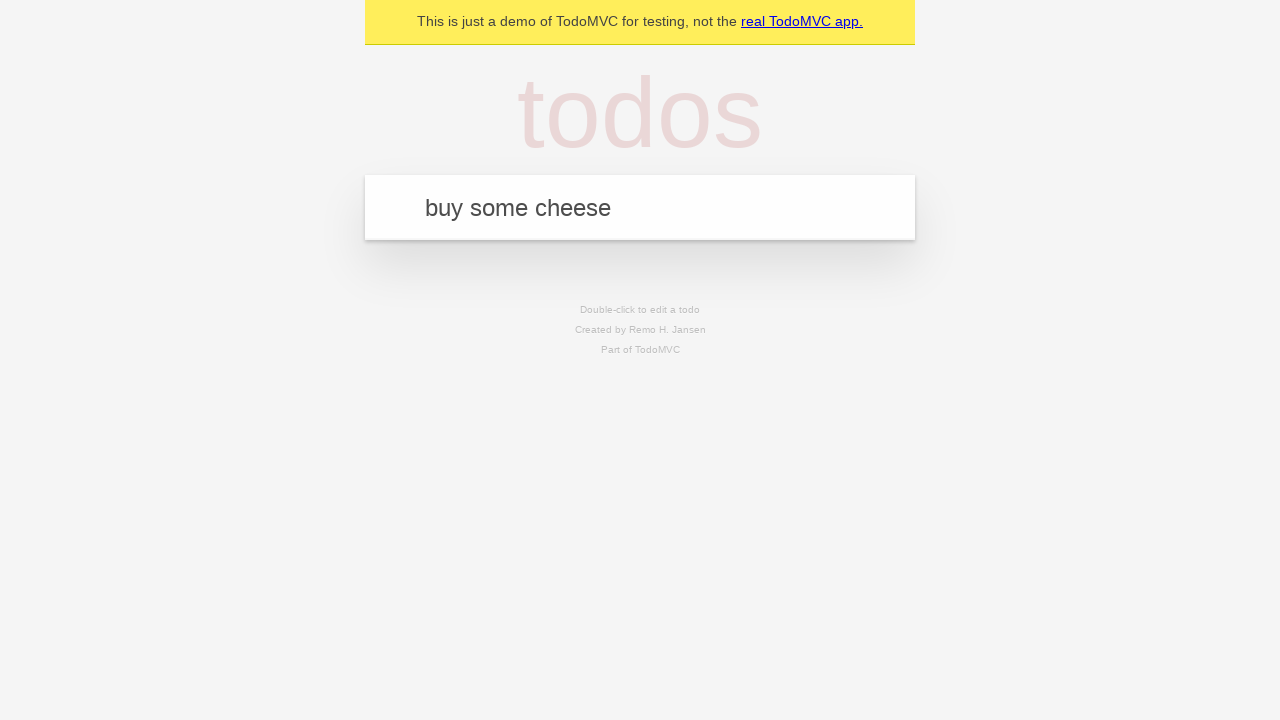

Pressed Enter to create first todo on internal:attr=[placeholder="What needs to be done?"i]
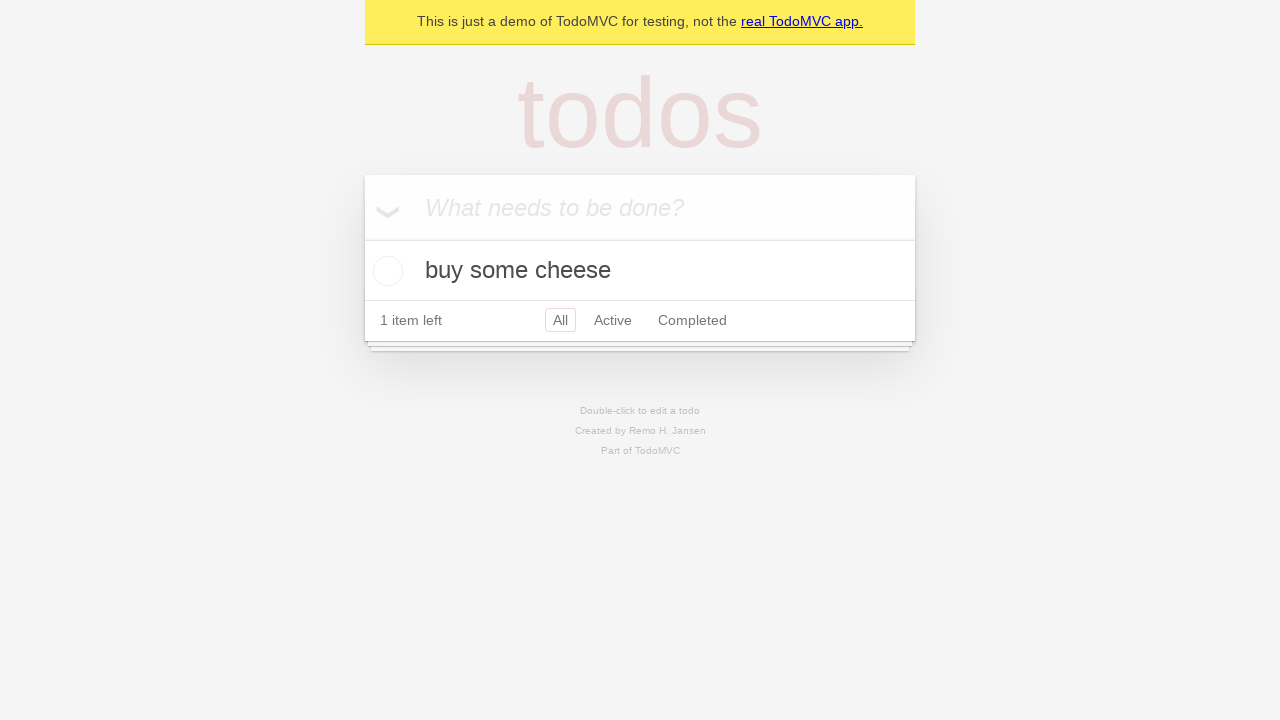

Todo count element loaded after creating first item
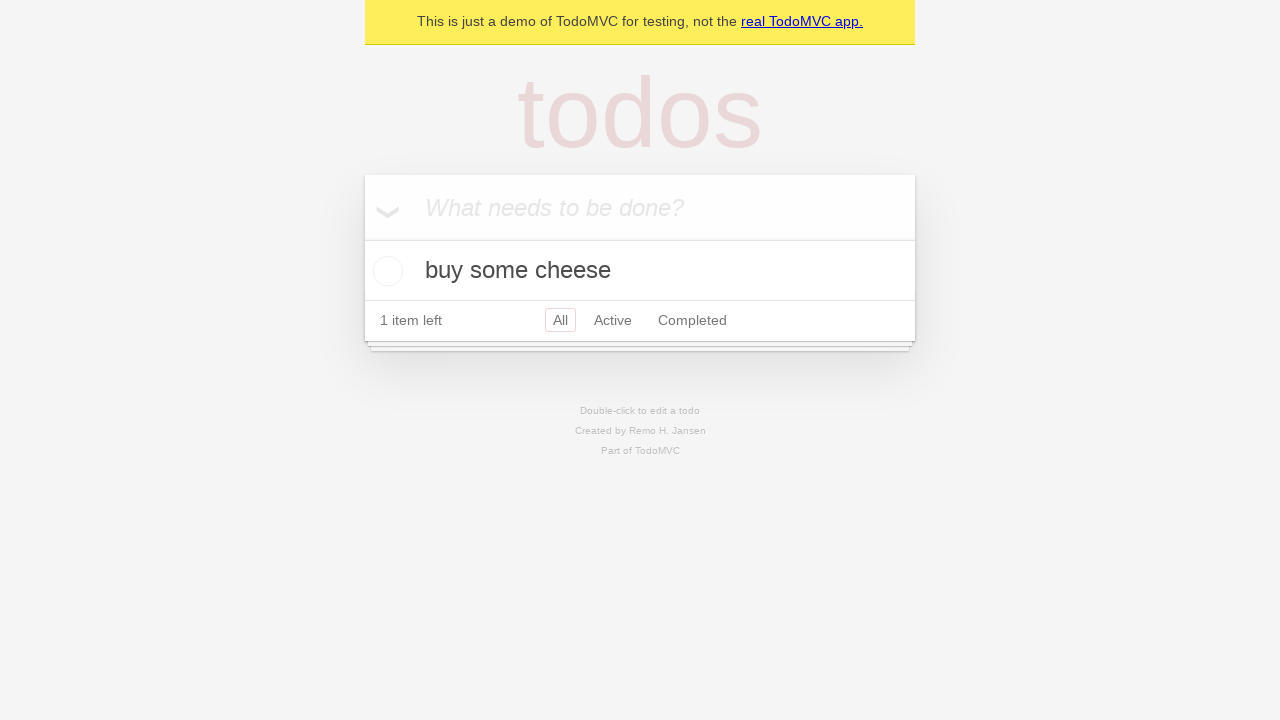

Filled second todo with 'feed the cat' on internal:attr=[placeholder="What needs to be done?"i]
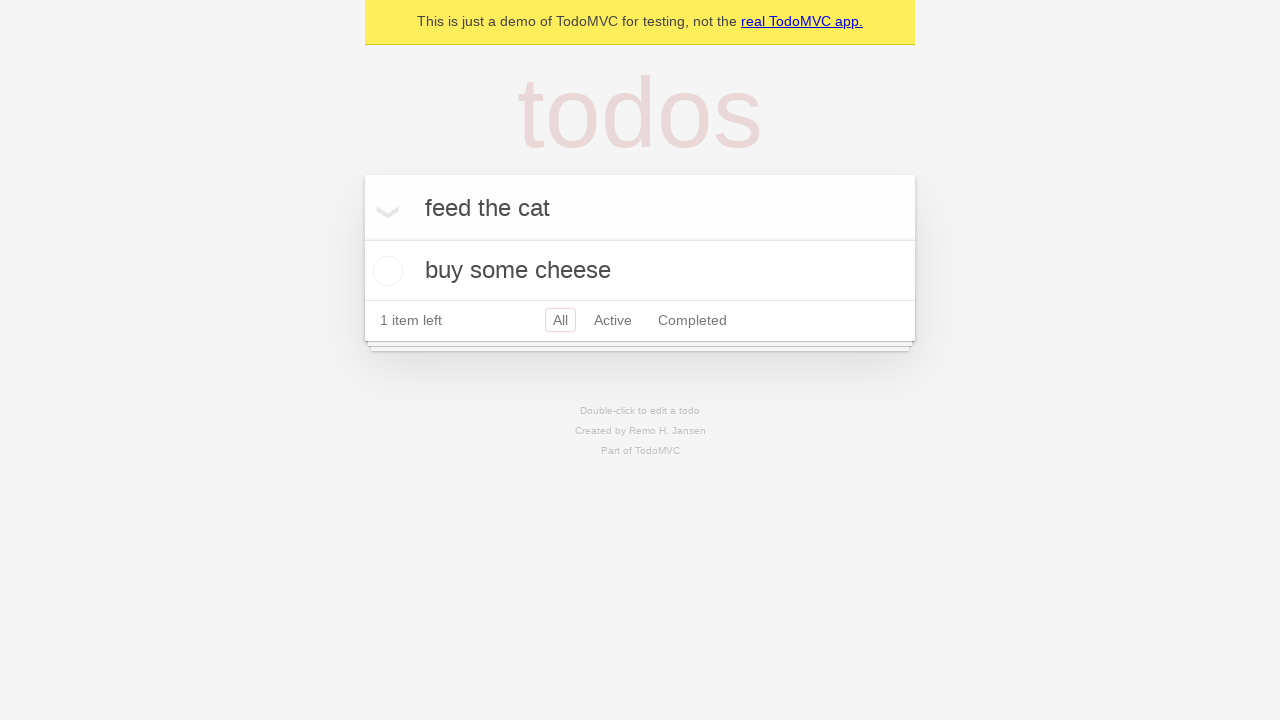

Pressed Enter to create second todo on internal:attr=[placeholder="What needs to be done?"i]
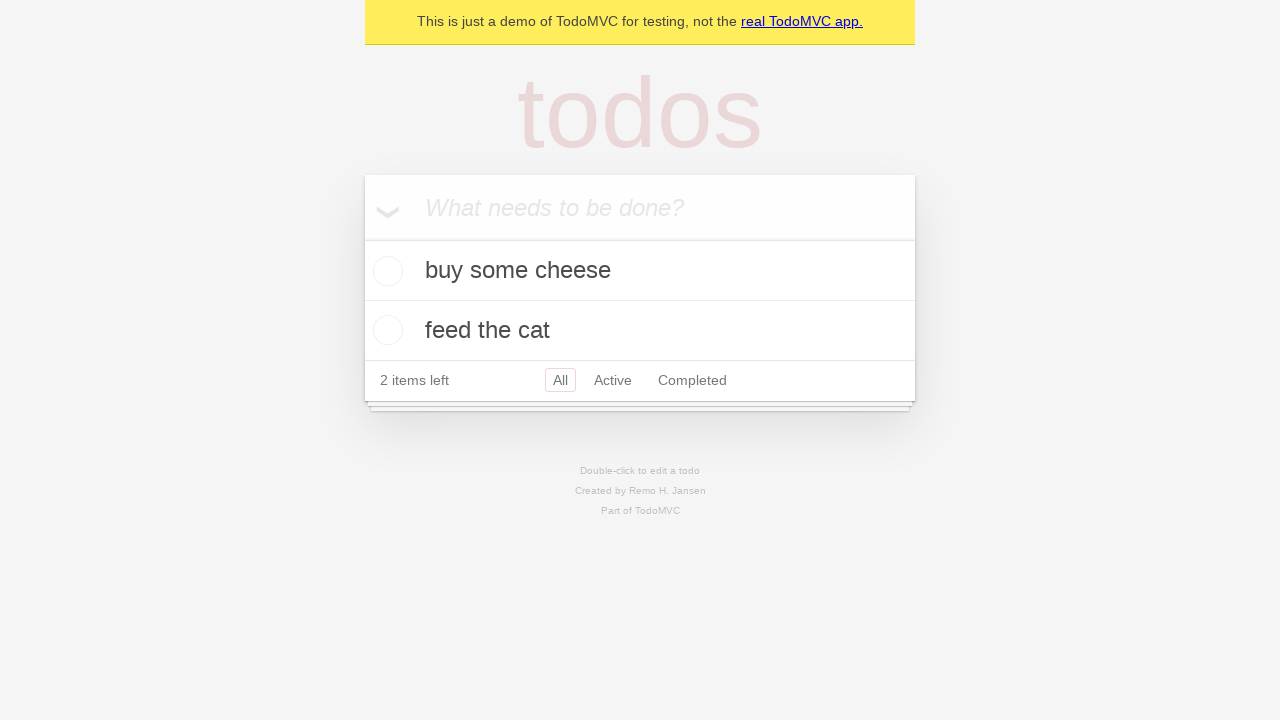

Todo count updated to display 2 items
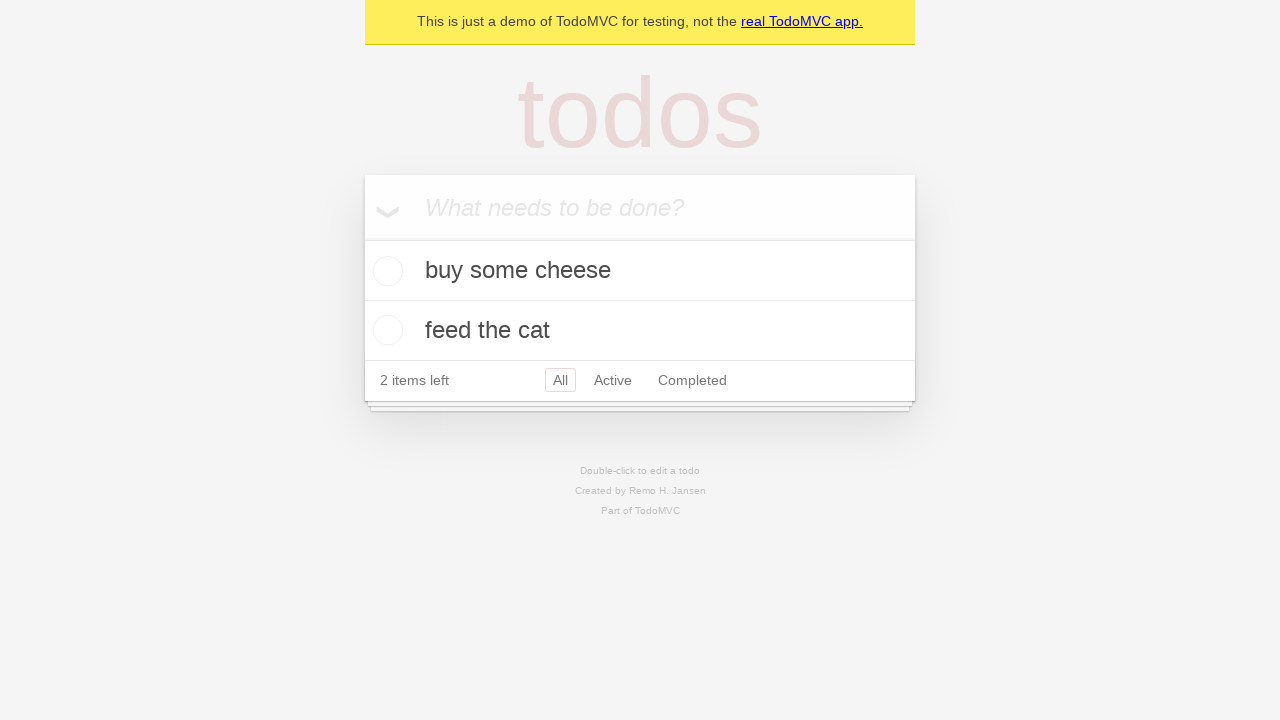

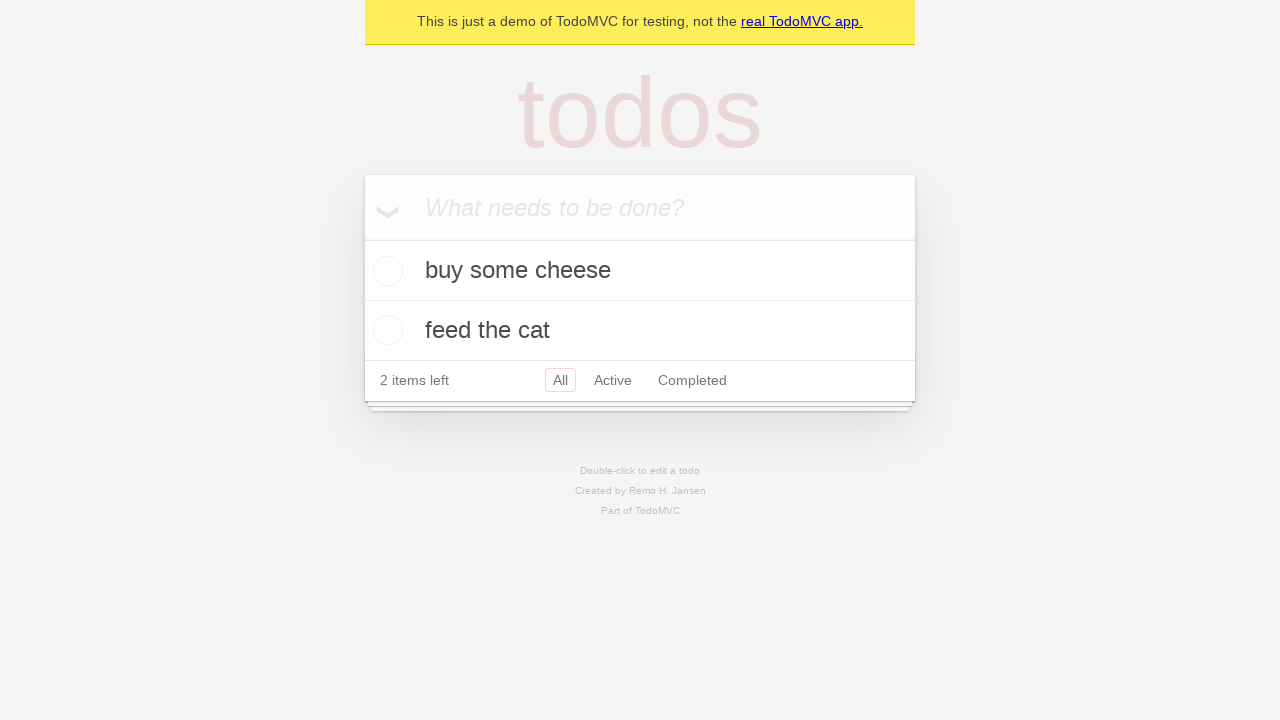